Tests drag-and-drop functionality by dragging an element horizontally by offset, then dragging a source element to a target drop zone.

Starting URL: https://www.leafground.com/drag.xhtml

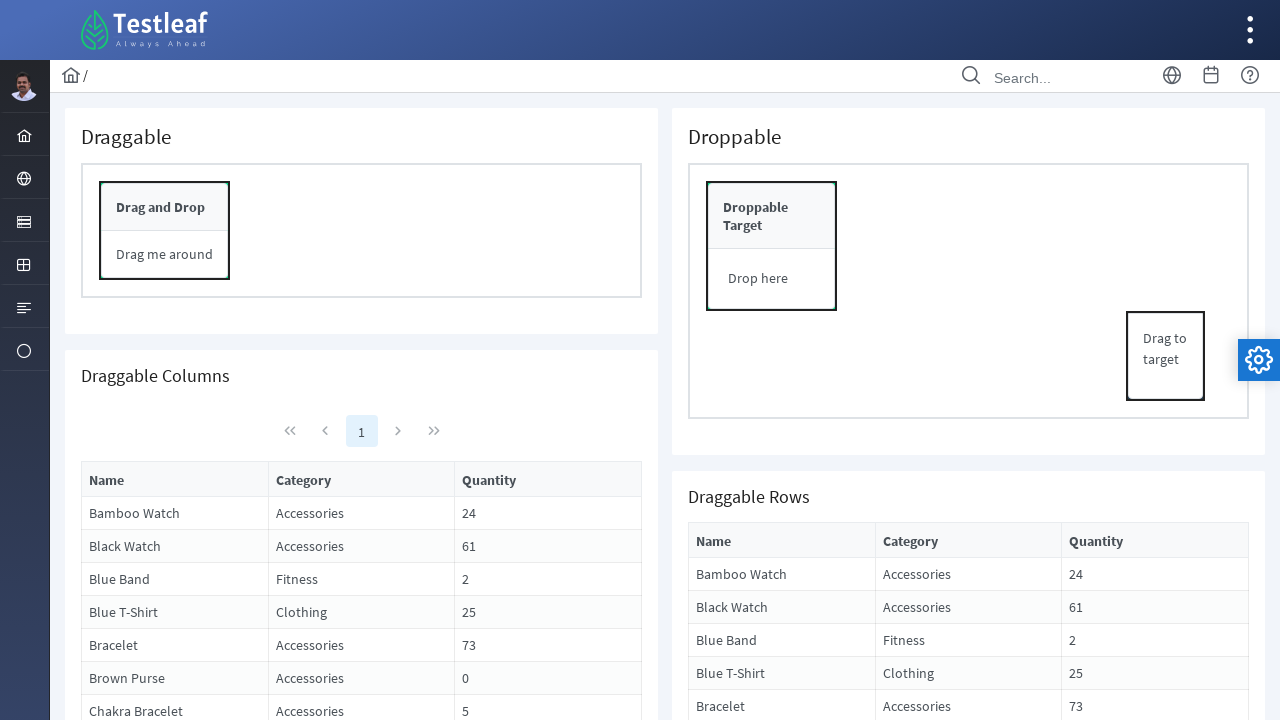

Waited for 'Drag and Drop' element to load
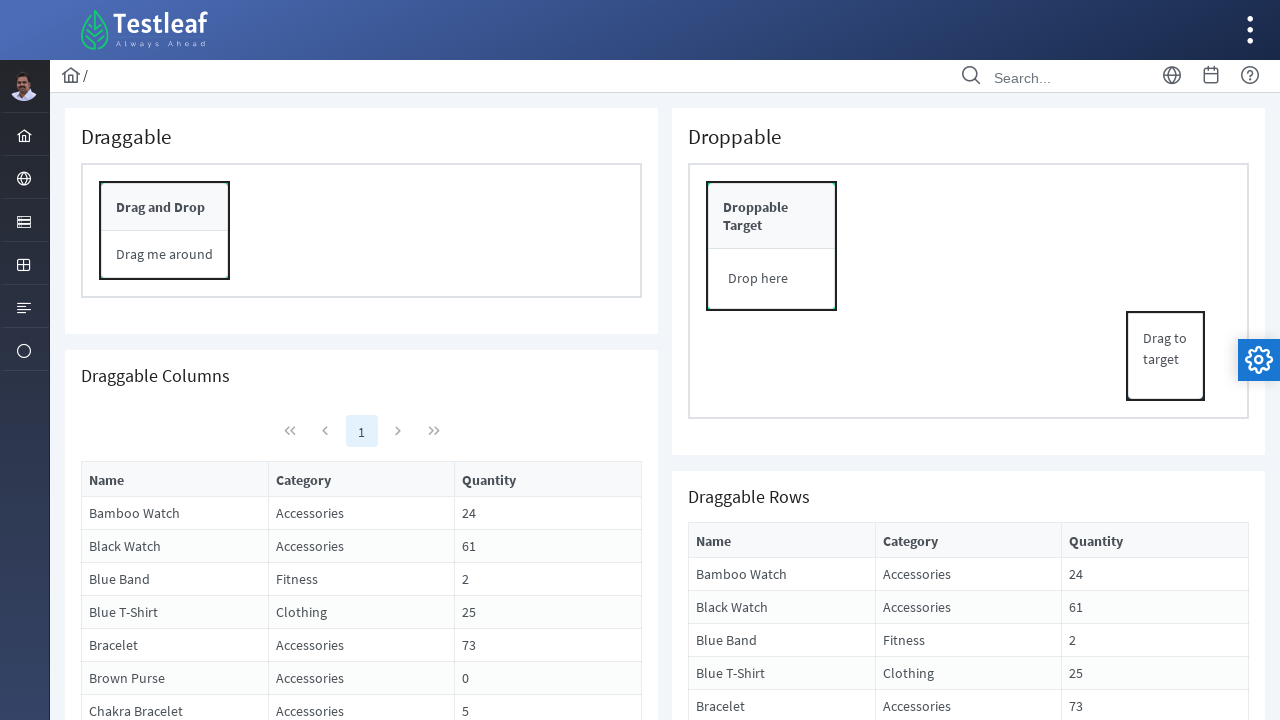

Located the 'Drag and Drop' element
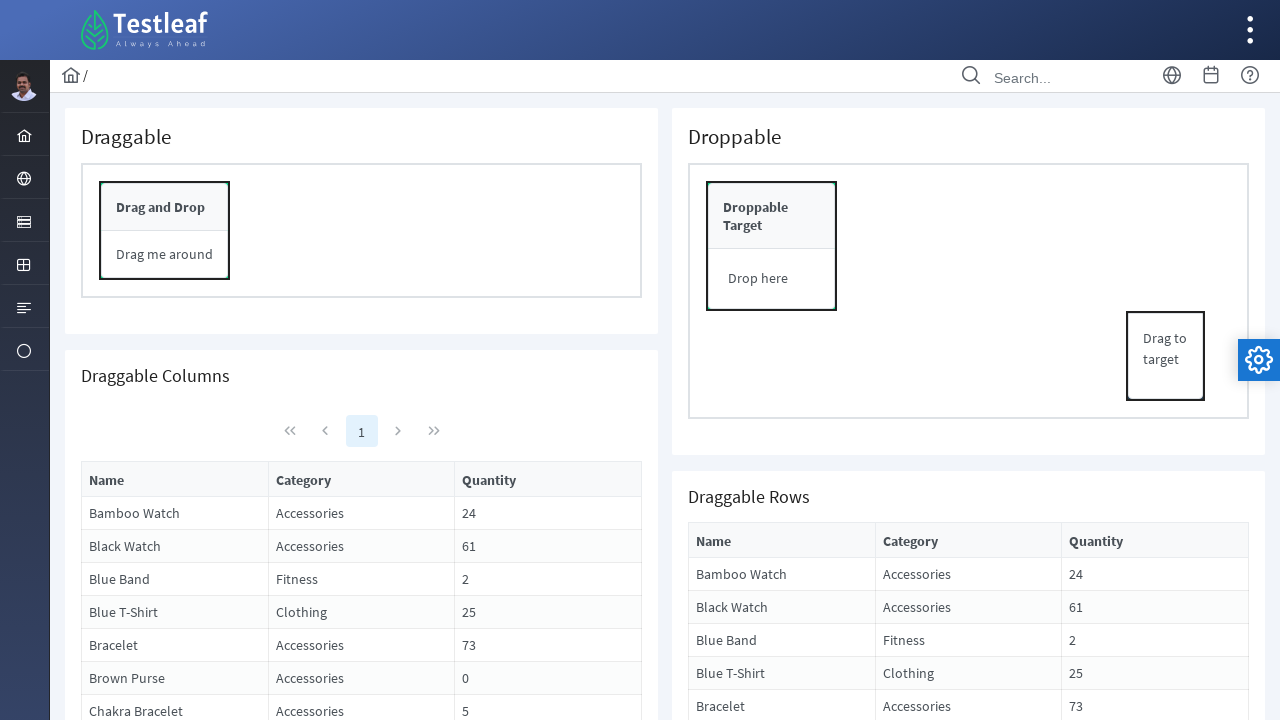

Got bounding box of drag element
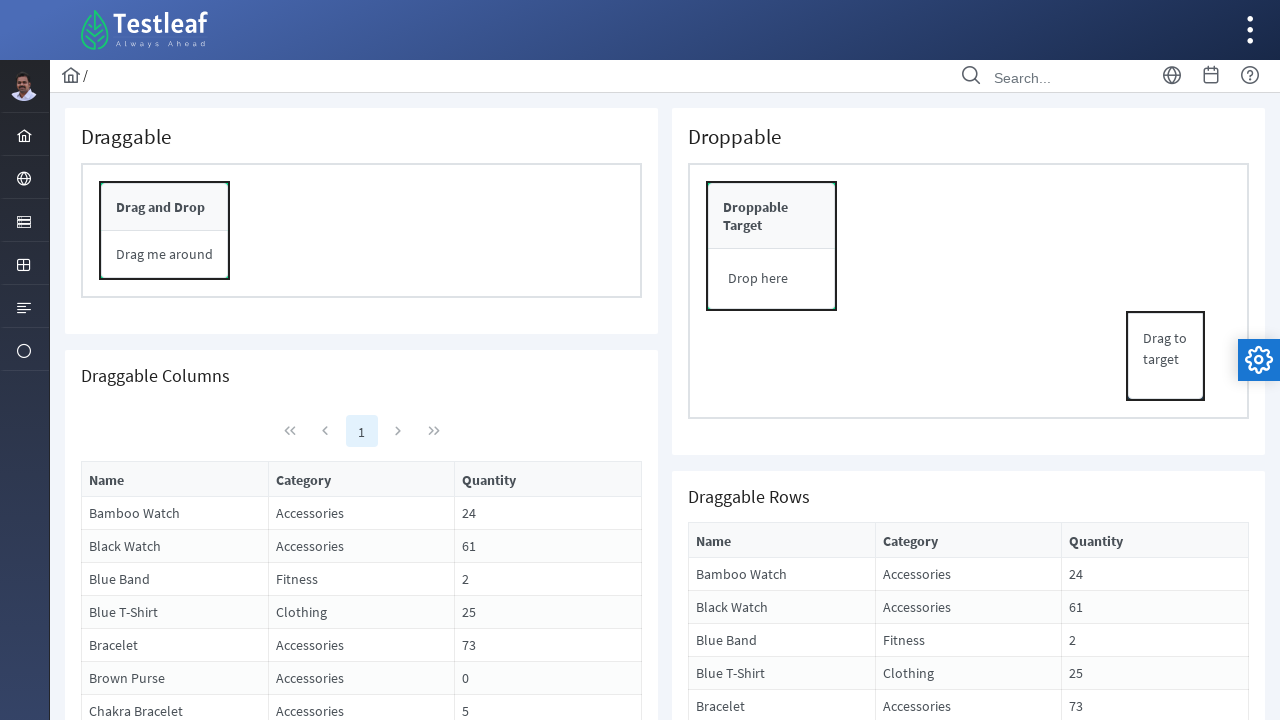

Moved mouse to center of drag element at (160, 207)
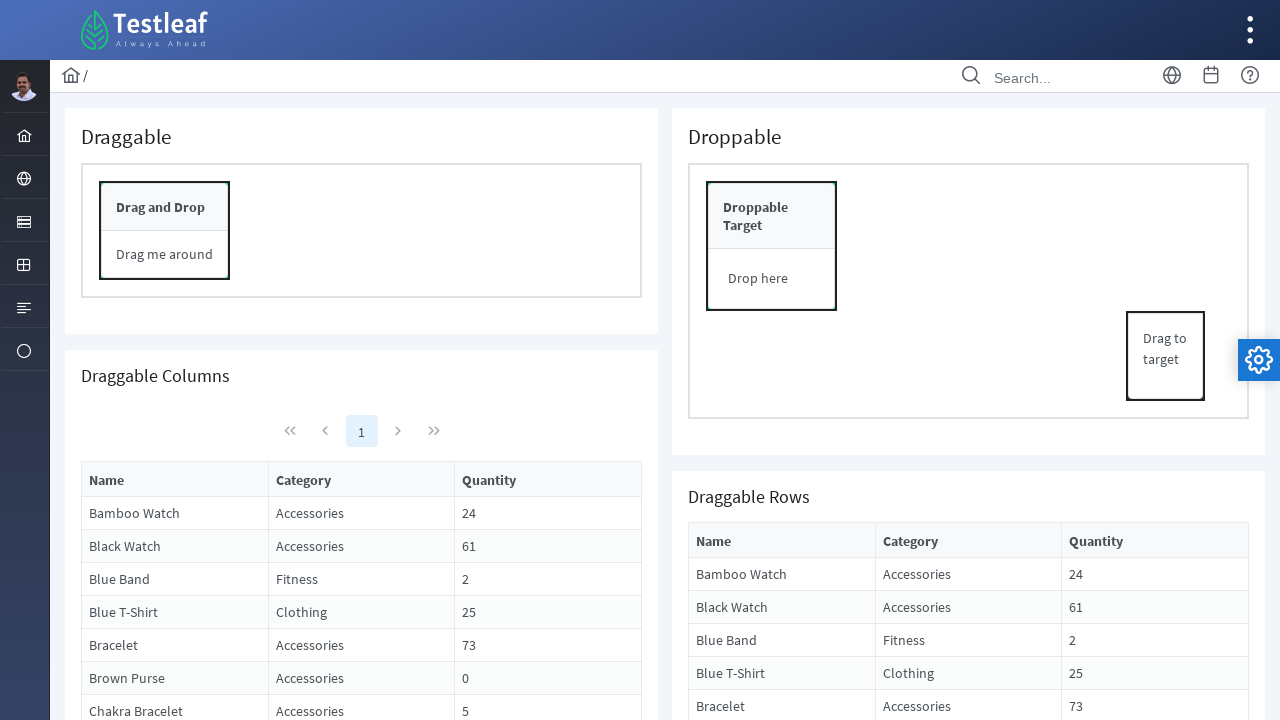

Pressed mouse button down at (160, 207)
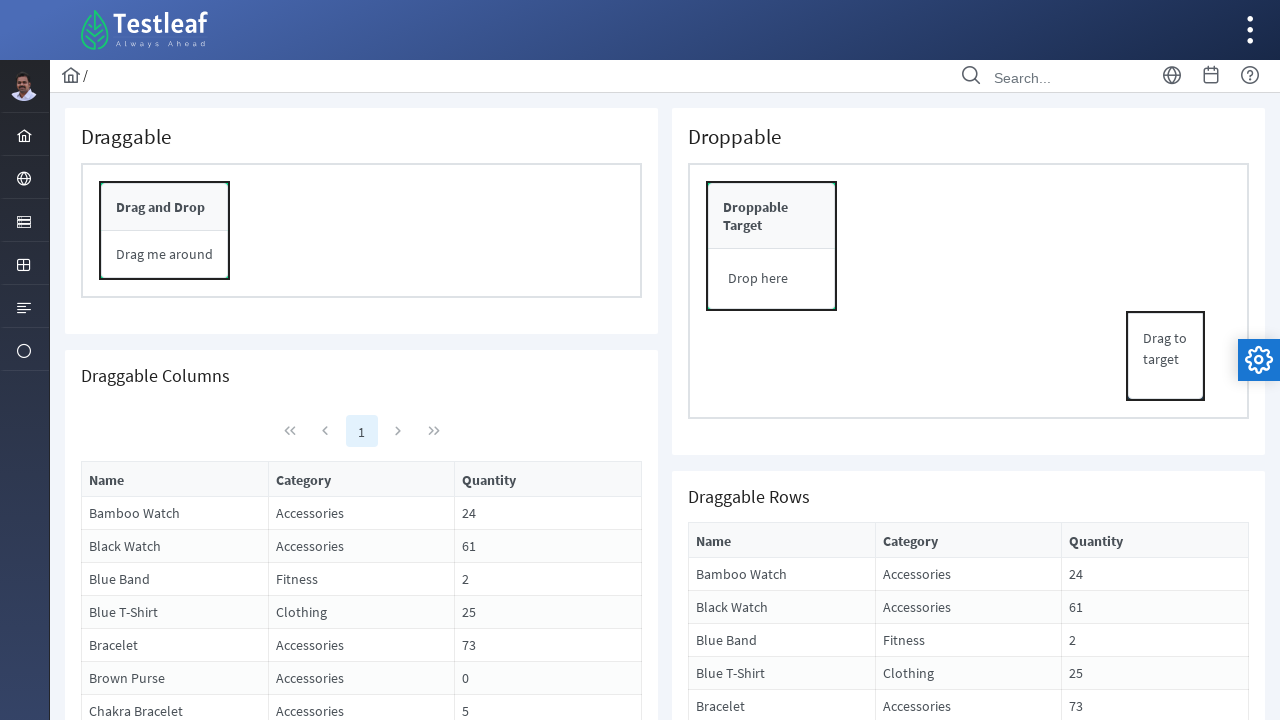

Dragged element 400px horizontally to the right at (560, 207)
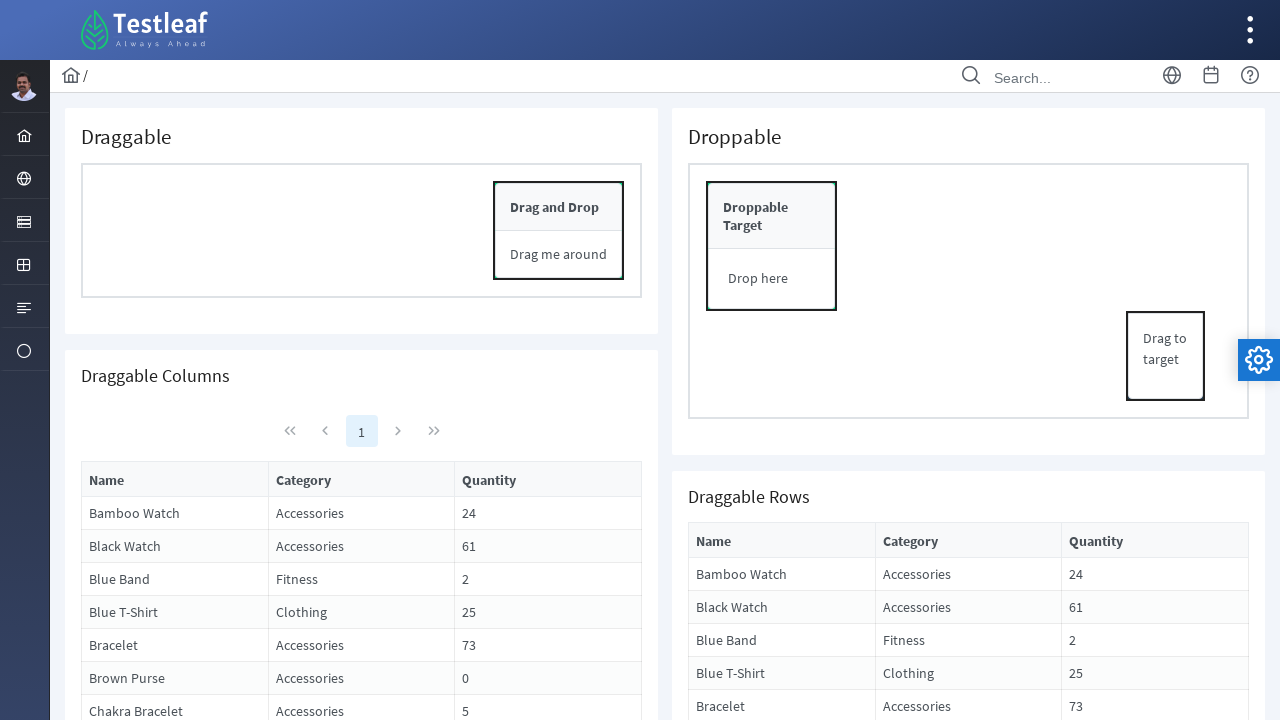

Released mouse button to complete horizontal drag at (560, 207)
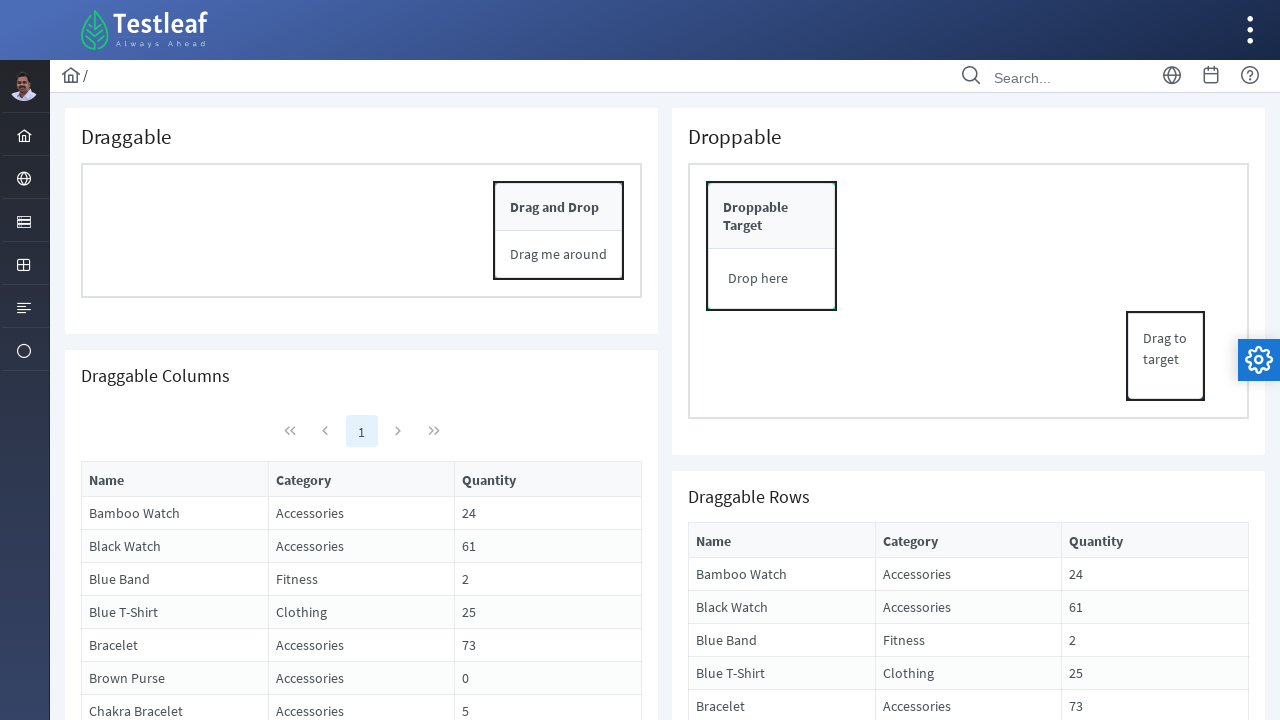

Located source element 'Drag to target'
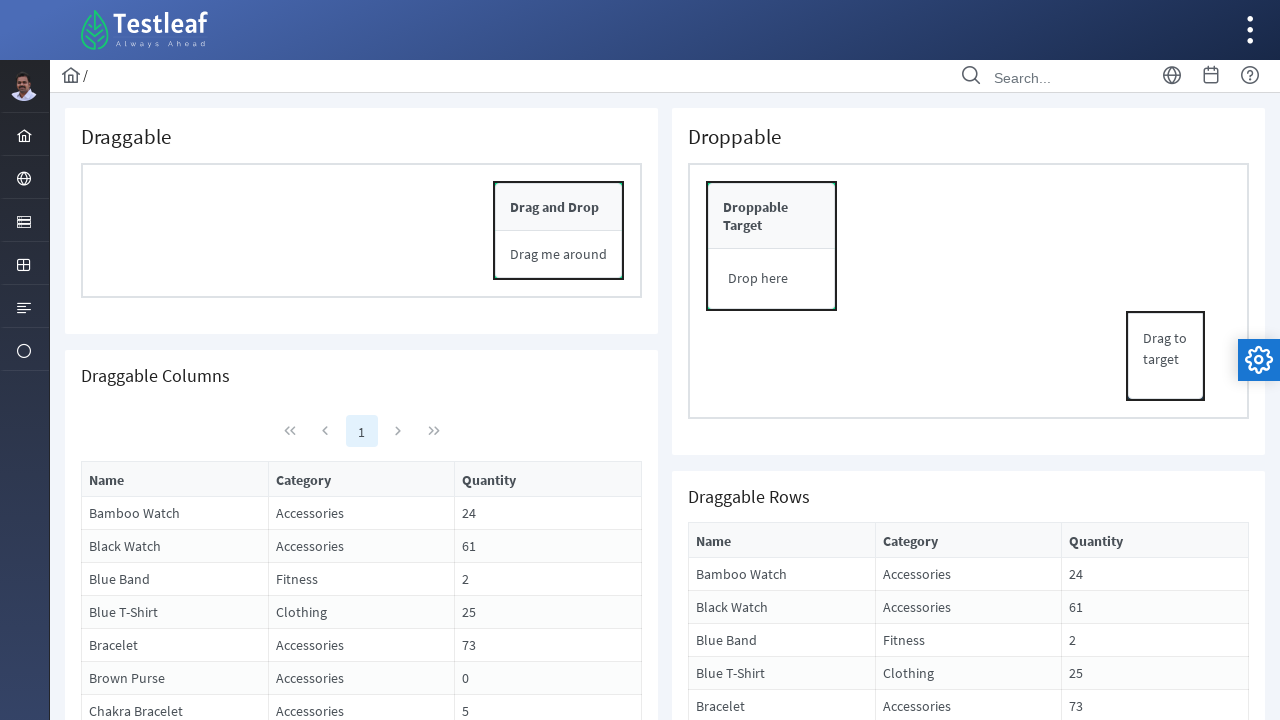

Located destination element 'Drop here'
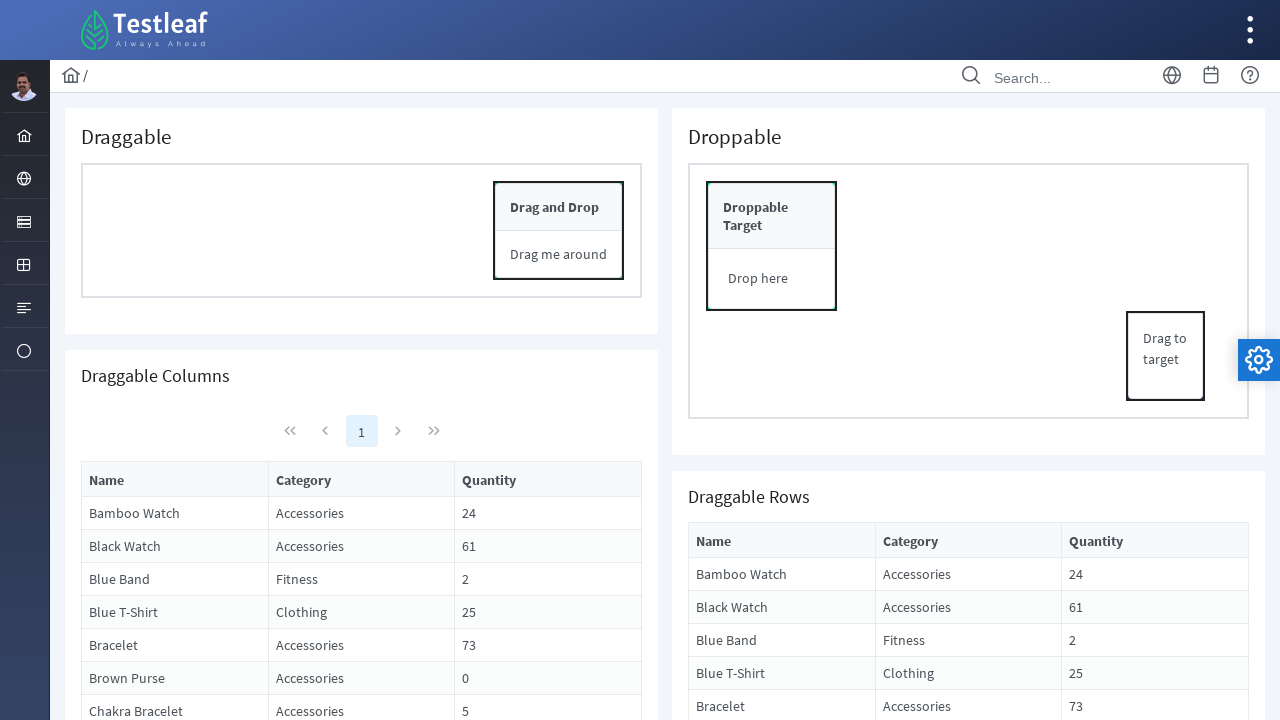

Dragged source element to destination drop zone at (772, 279)
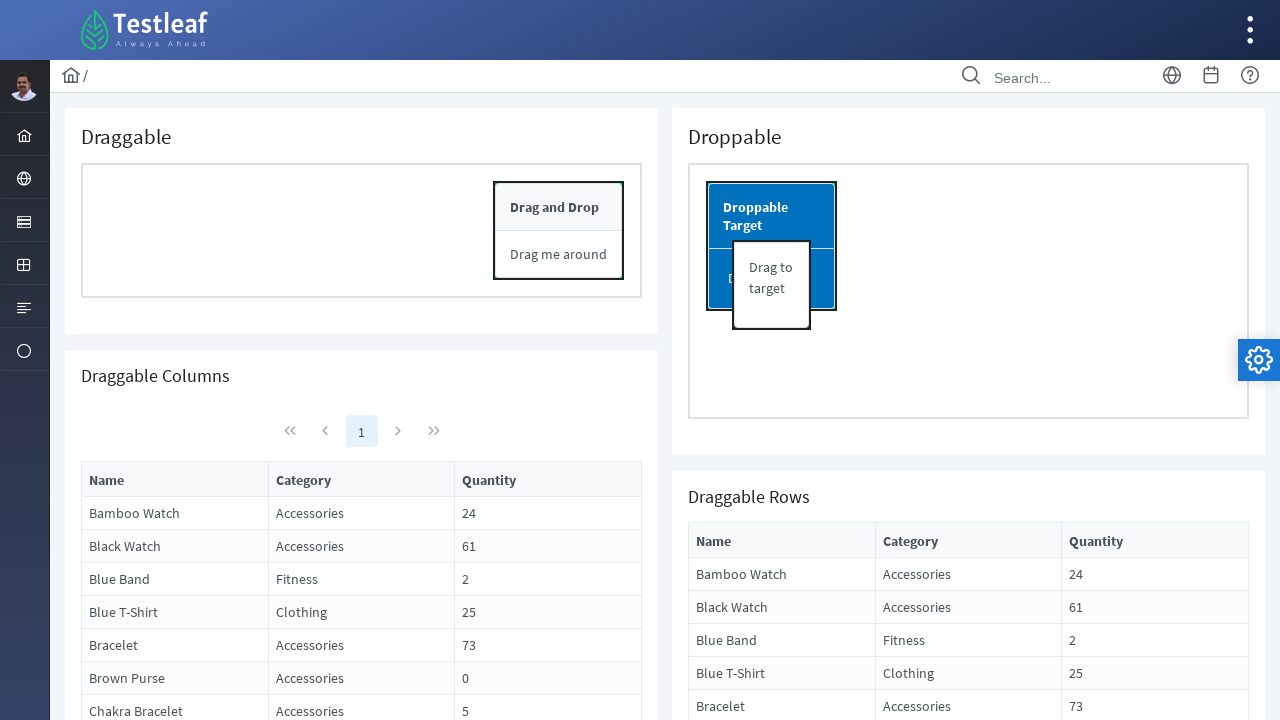

Waited 500ms for drop operation to complete
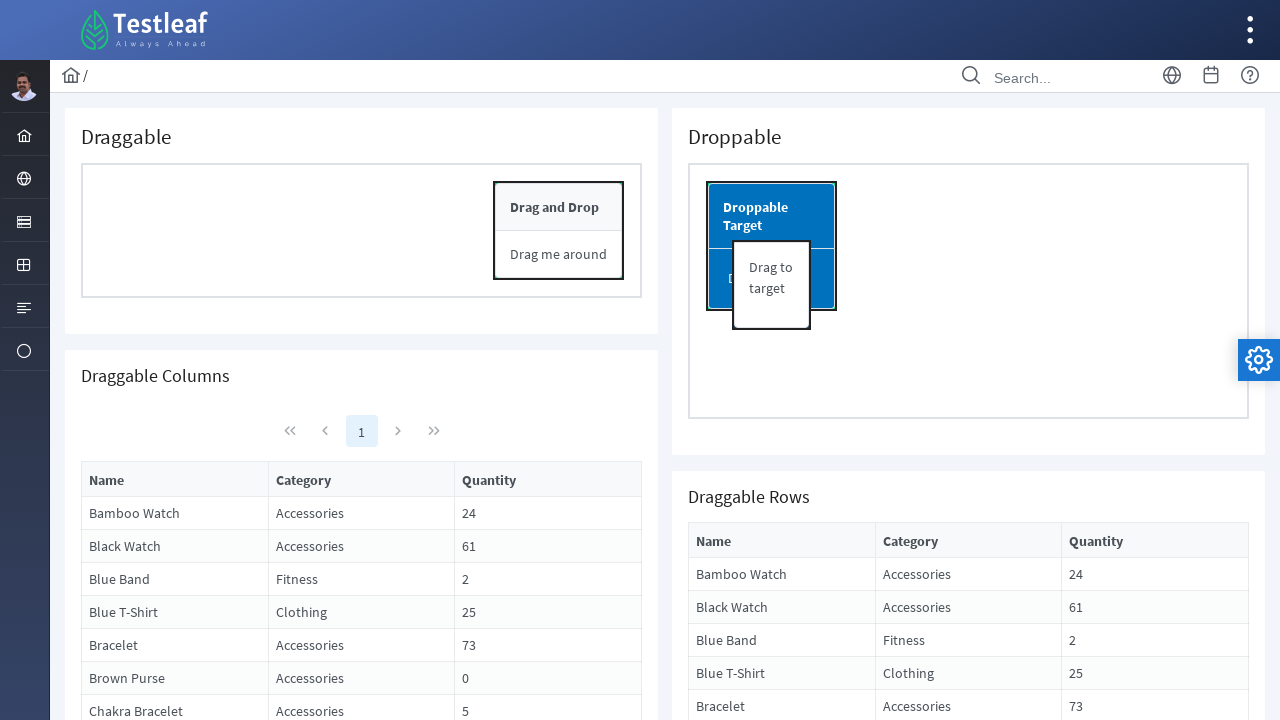

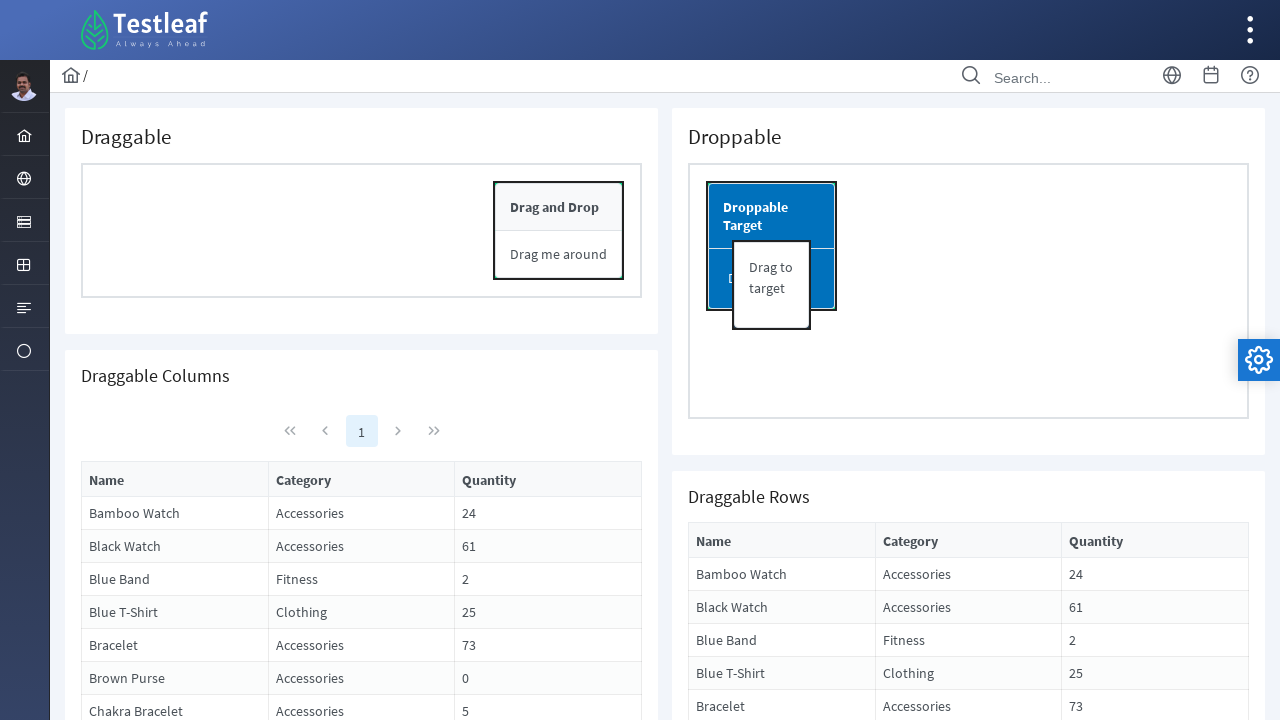